Tests registration form by filling required fields (first name, last name, email) and submitting the form to verify successful registration

Starting URL: http://suninjuly.github.io/registration1.html

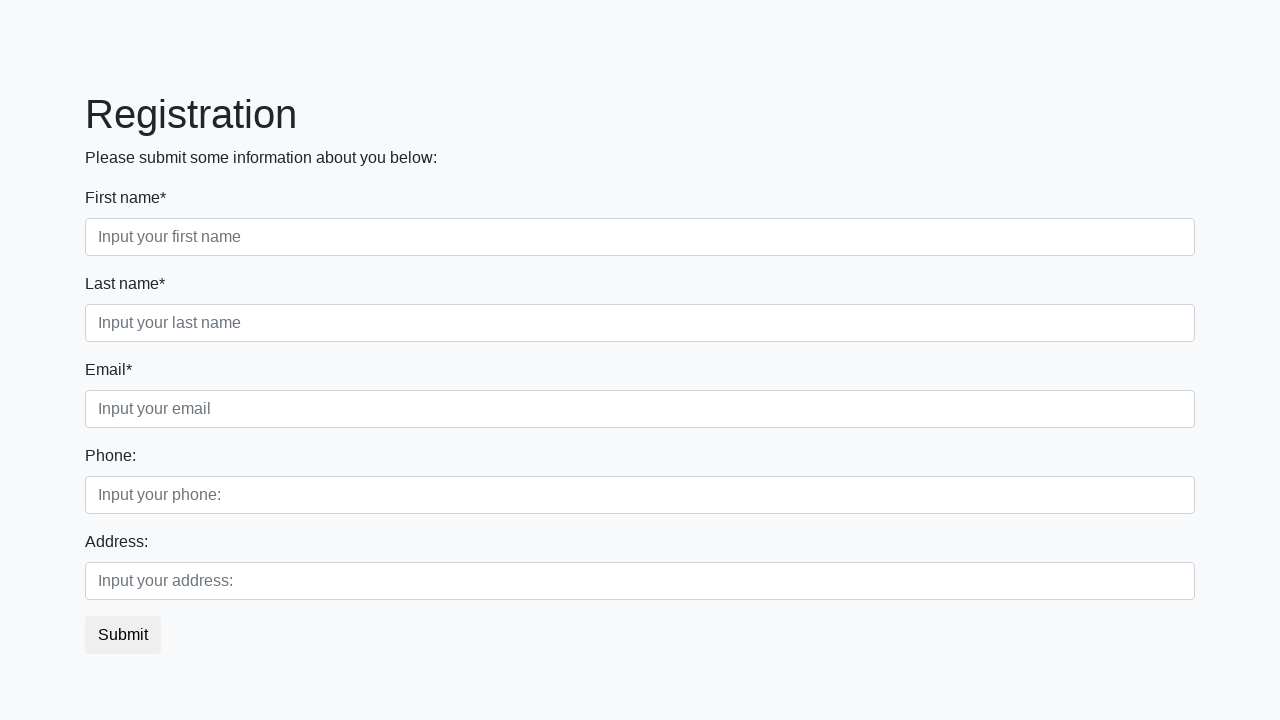

Filled first name field with 'John' on //div[@class='first_block']//input[@class='form-control first']
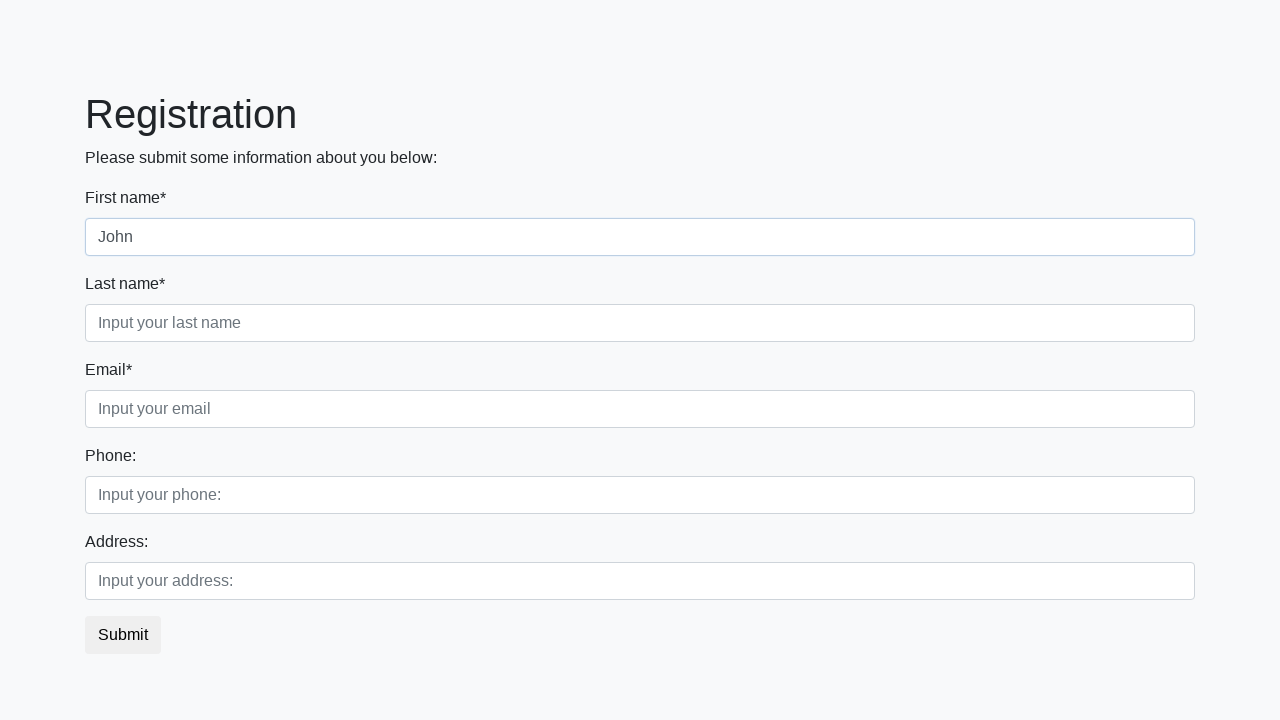

Filled last name field with 'Smith' on //div[@class='first_block']//input[@class='form-control second']
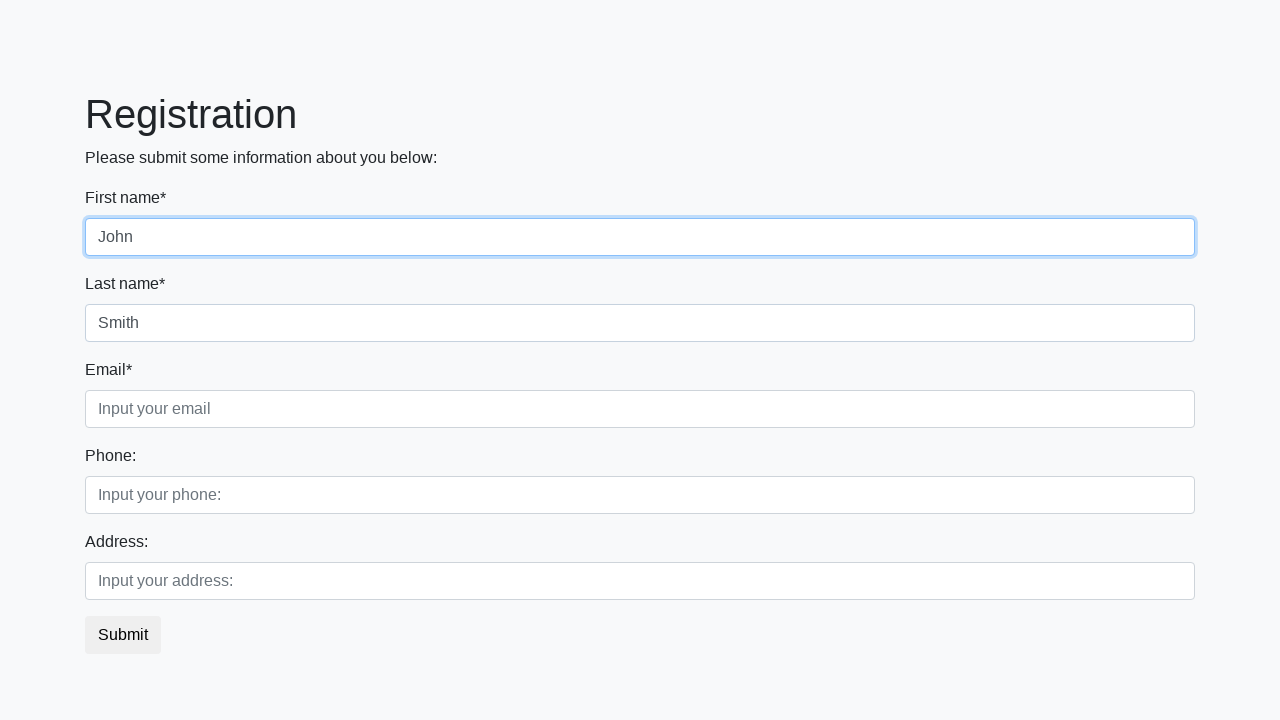

Filled email field with 'john.smith@example.com' on //div[@class='first_block']//input[@class='form-control third']
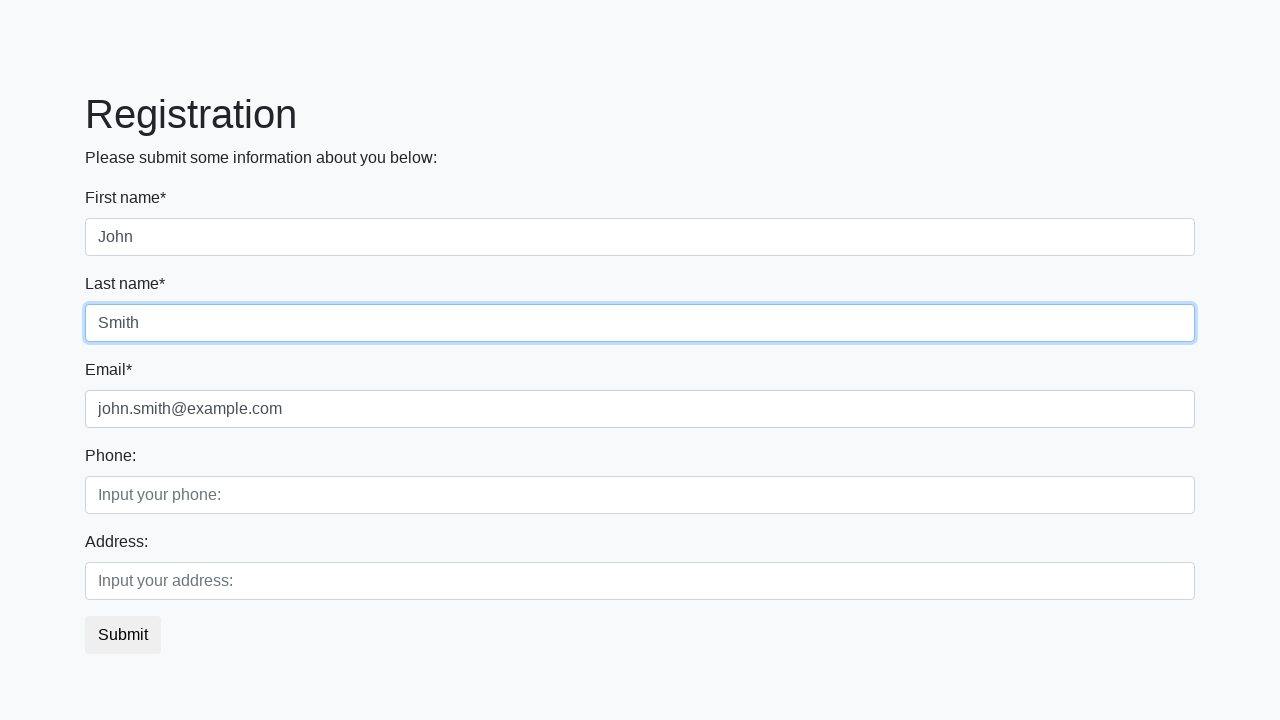

Clicked submit button to register at (123, 635) on .btn
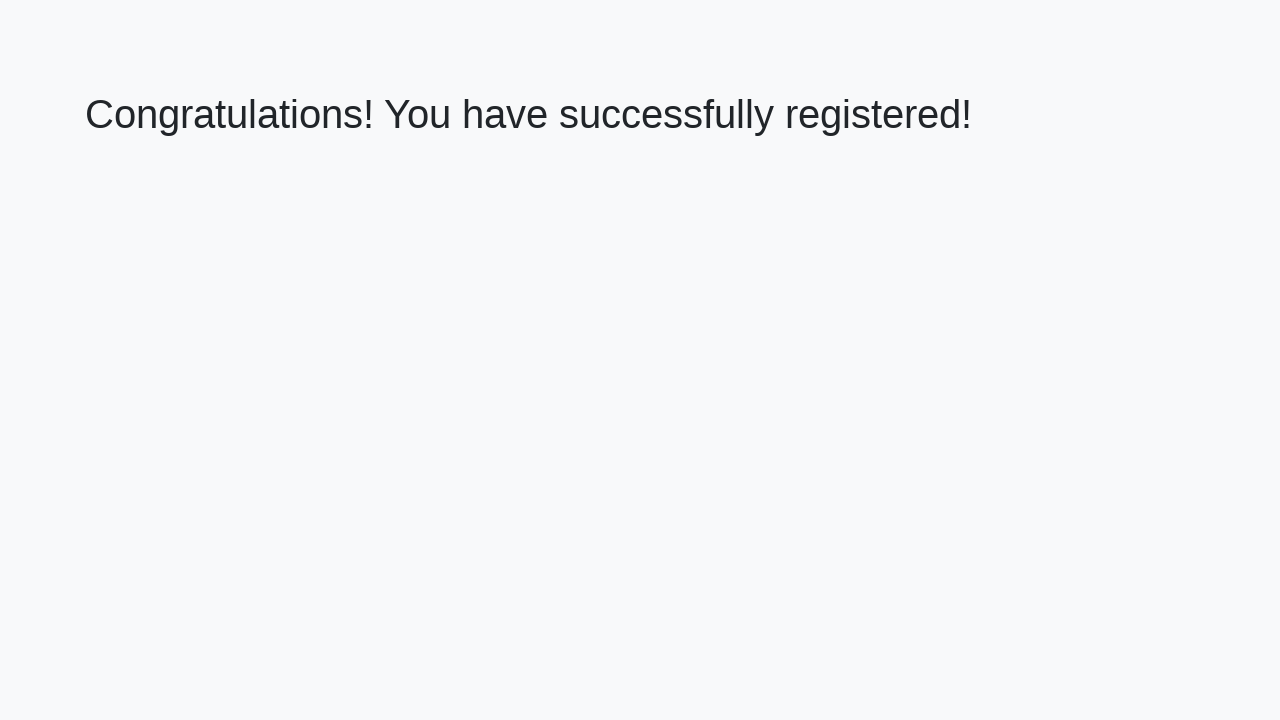

Success message appeared on page
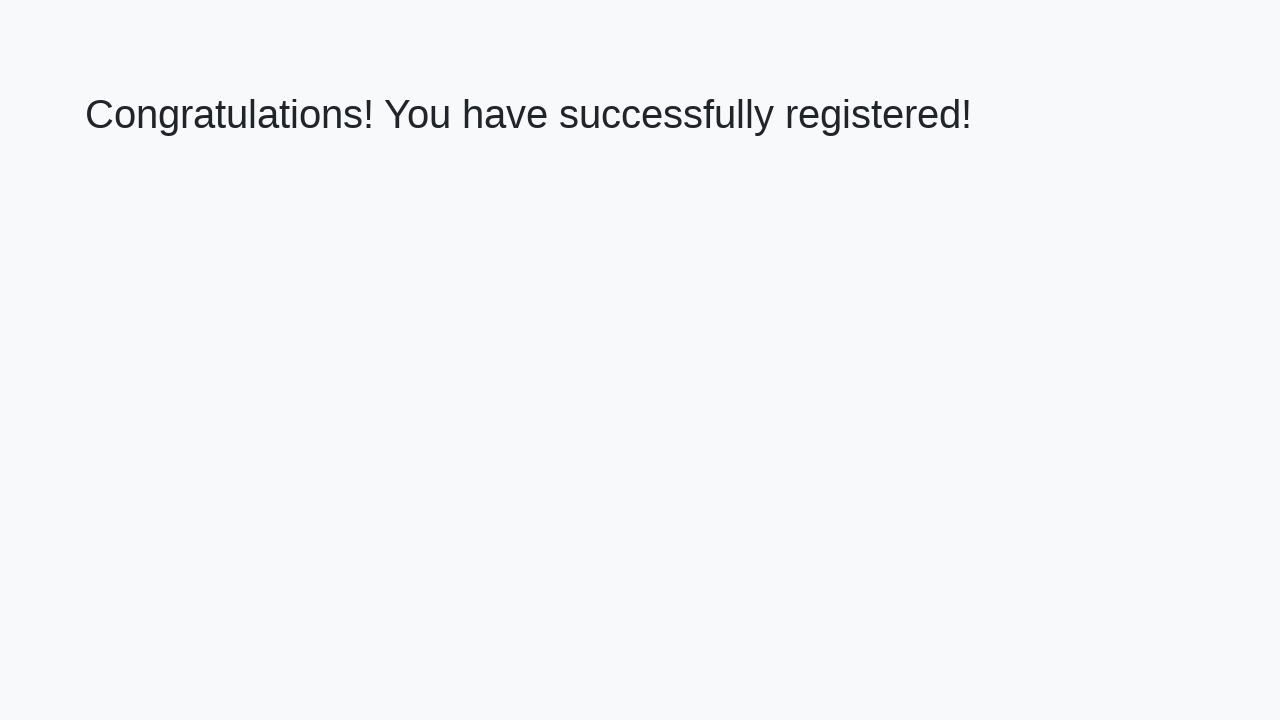

Retrieved success message text
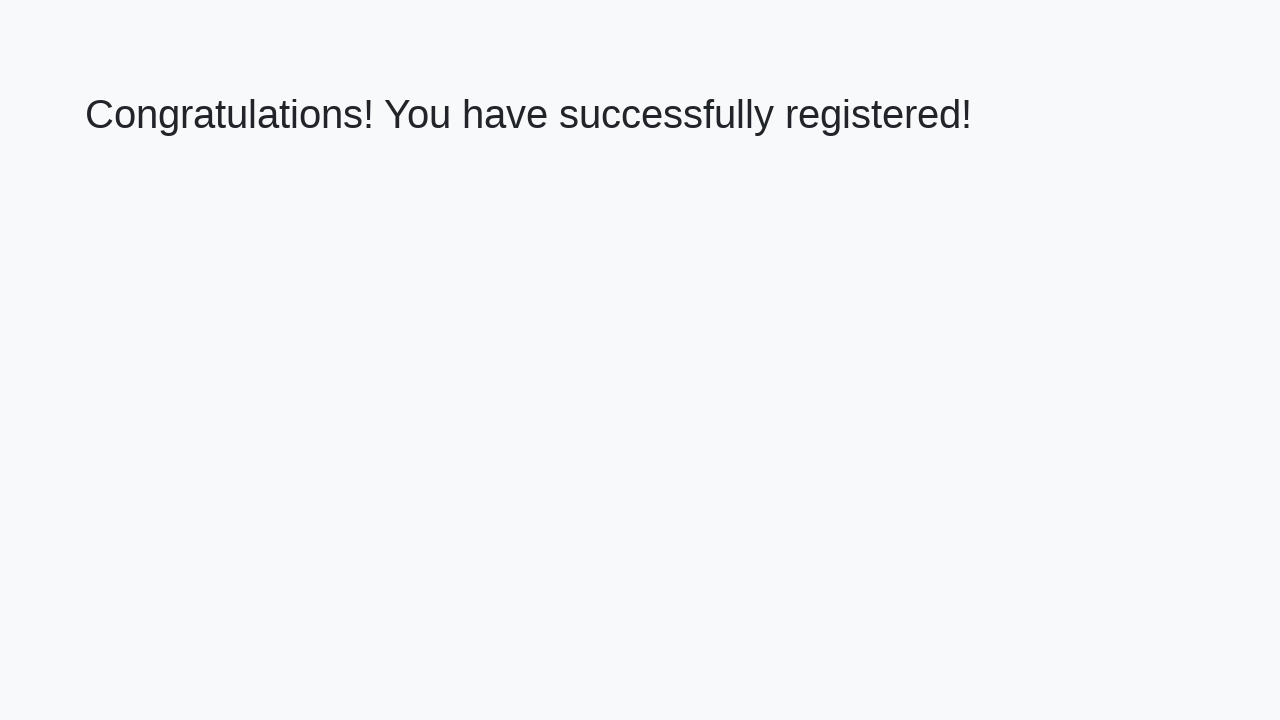

Verified success message: 'Congratulations! You have successfully registered!'
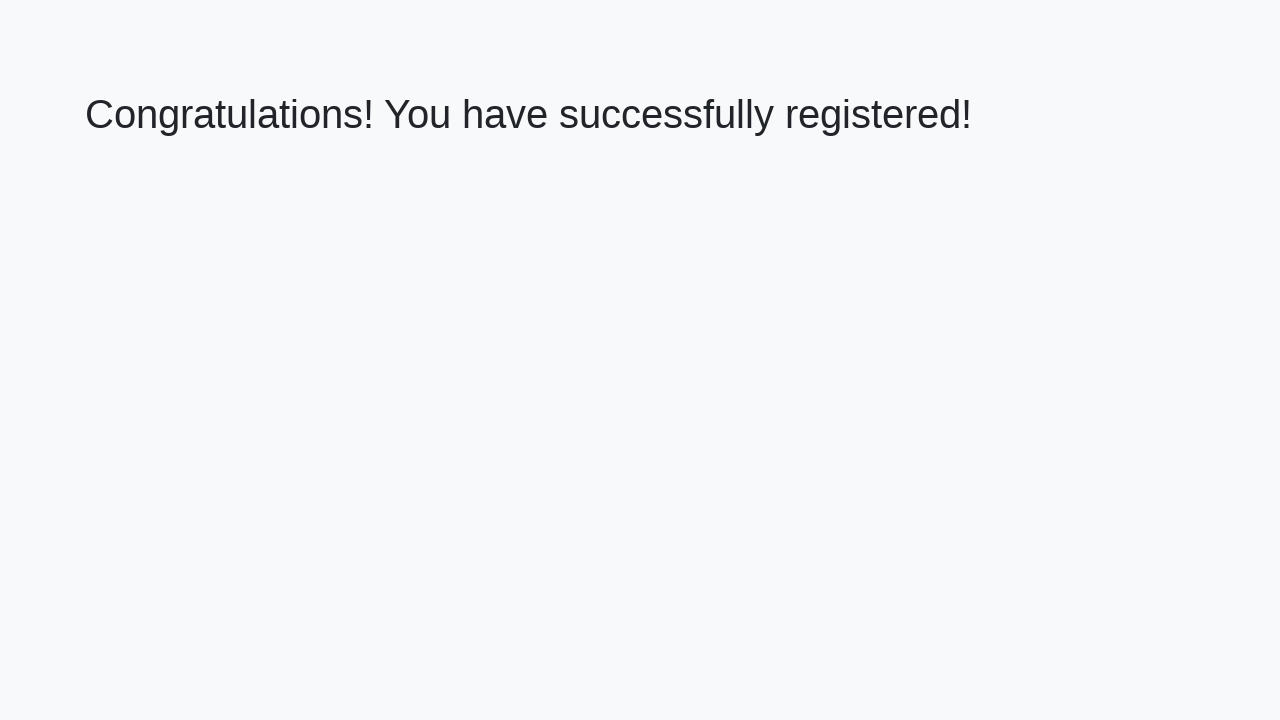

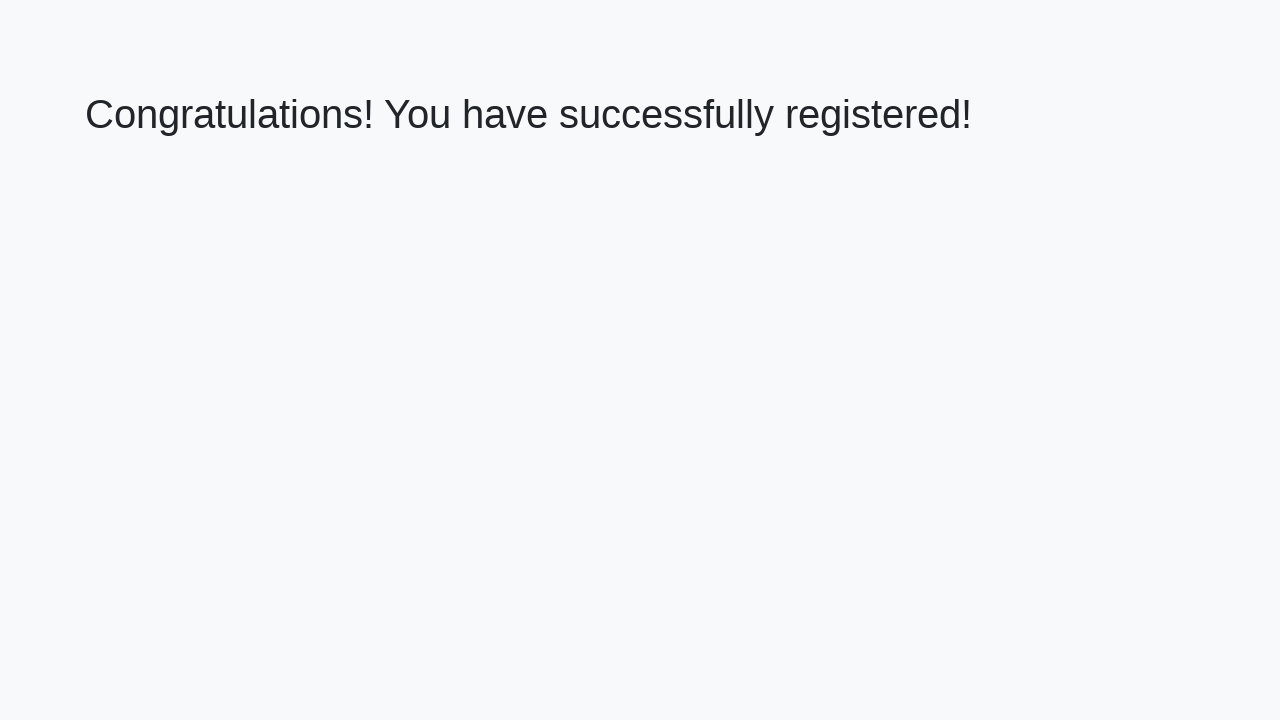